Tests the sign-up functionality on DemoBlaze by navigating to the sign-up form and submitting new user credentials

Starting URL: https://www.demoblaze.com/

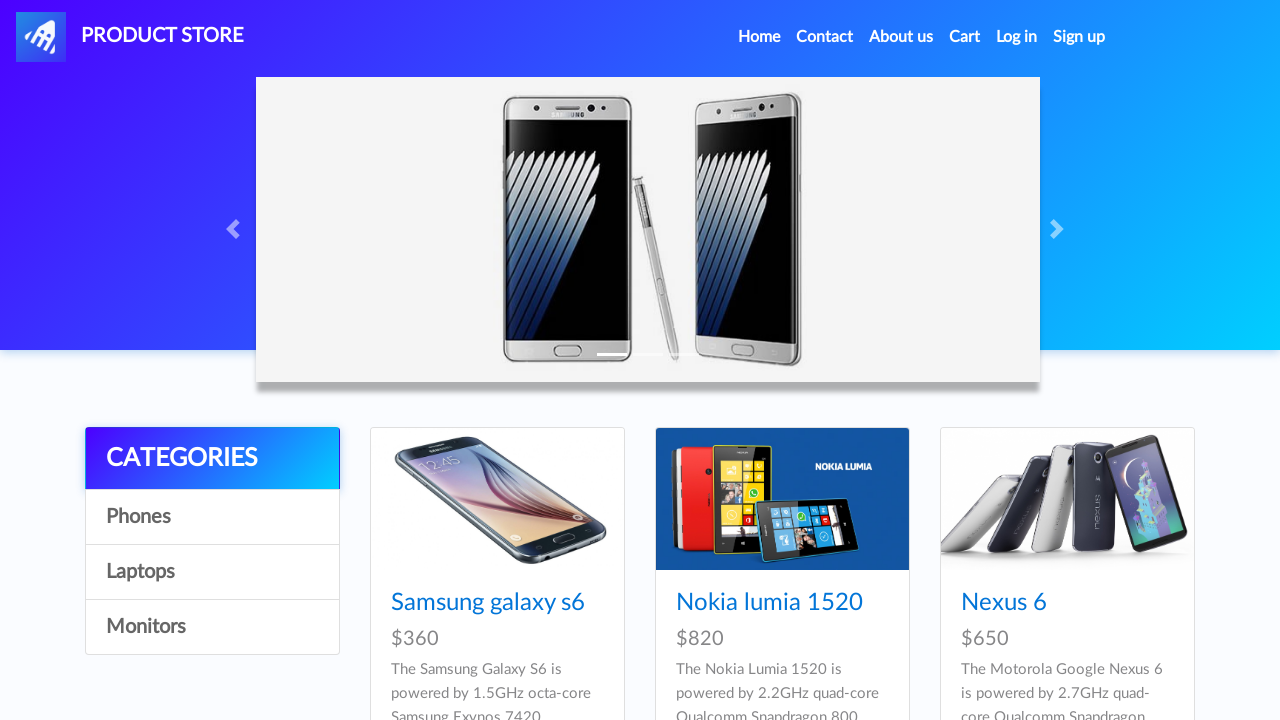

Clicked on Sign Up link to open the sign-up modal at (1079, 37) on a#signin2
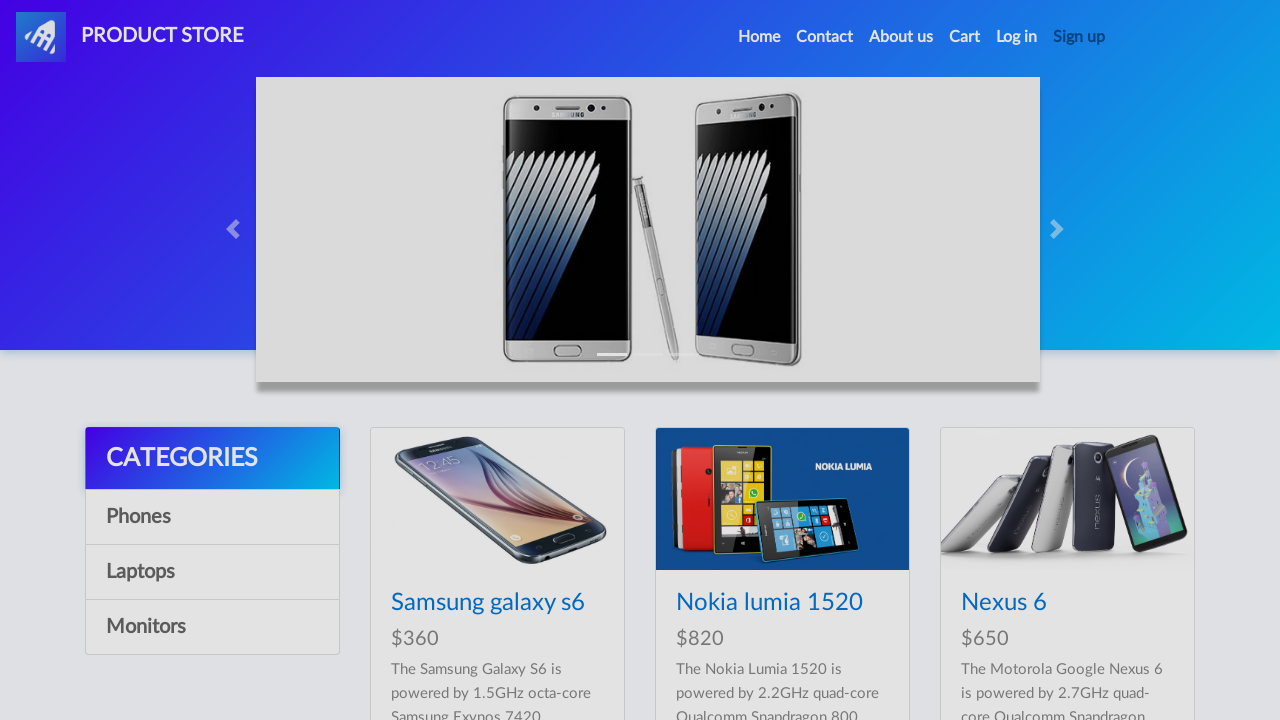

Sign-up modal appeared and is visible
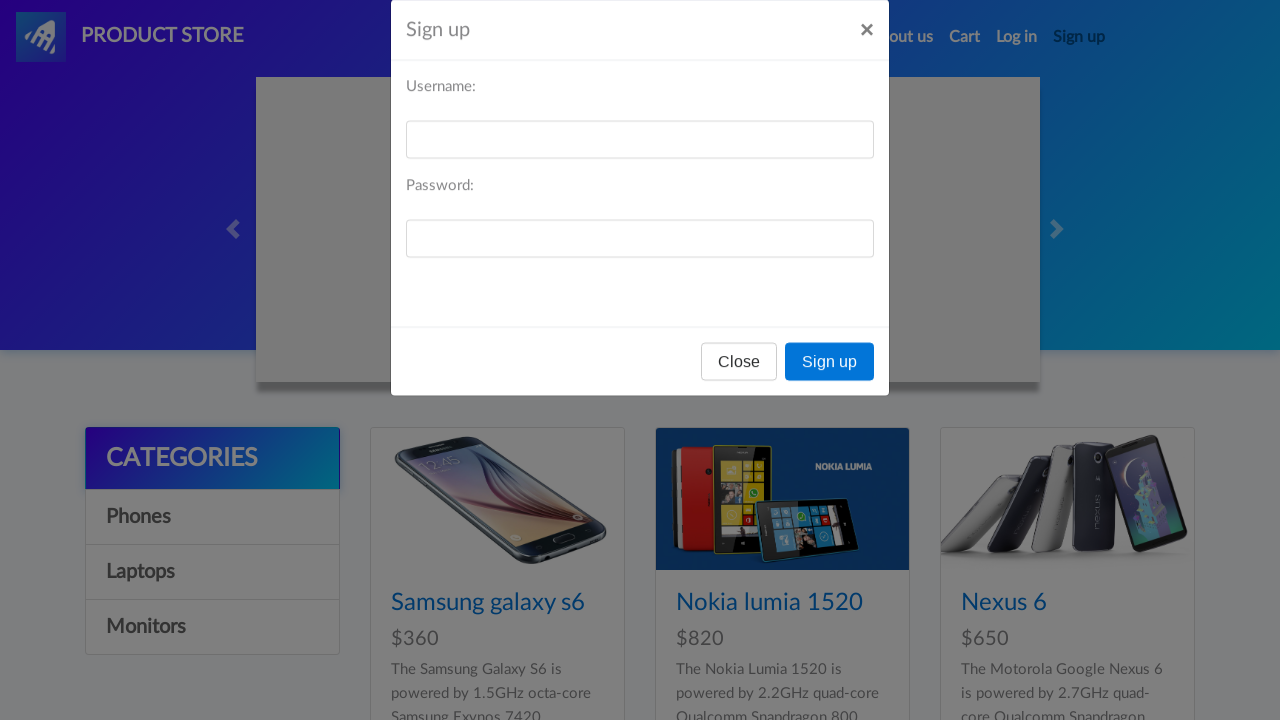

Entered username 'testUser2024' in the sign-up form on #sign-username
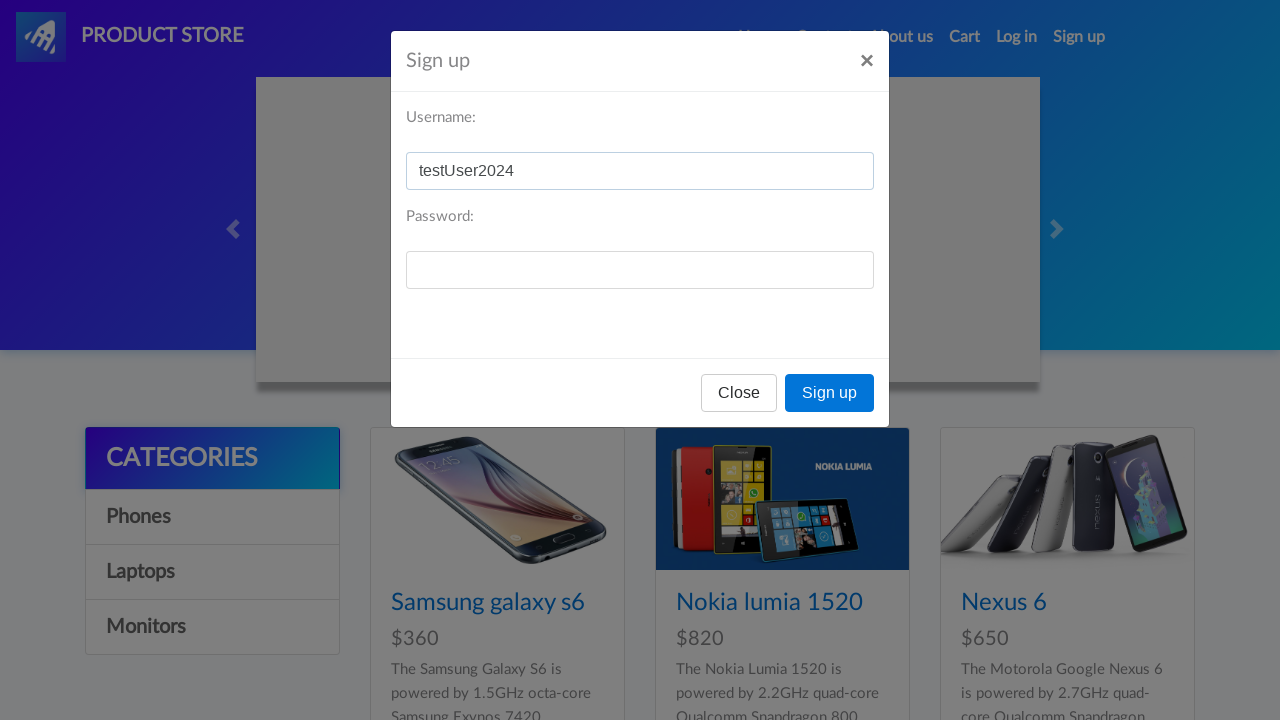

Entered password 'testPass123' in the sign-up form on #sign-password
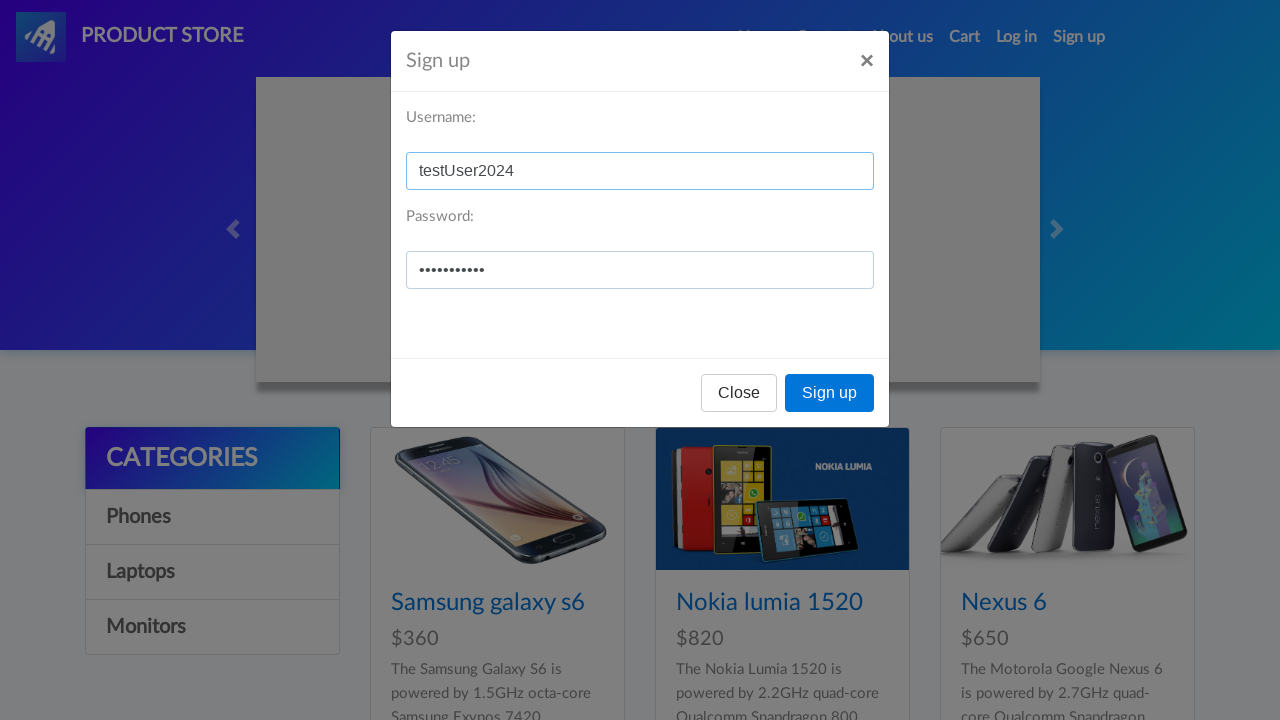

Clicked the Sign Up button to submit the form at (830, 393) on button[onclick='register()']
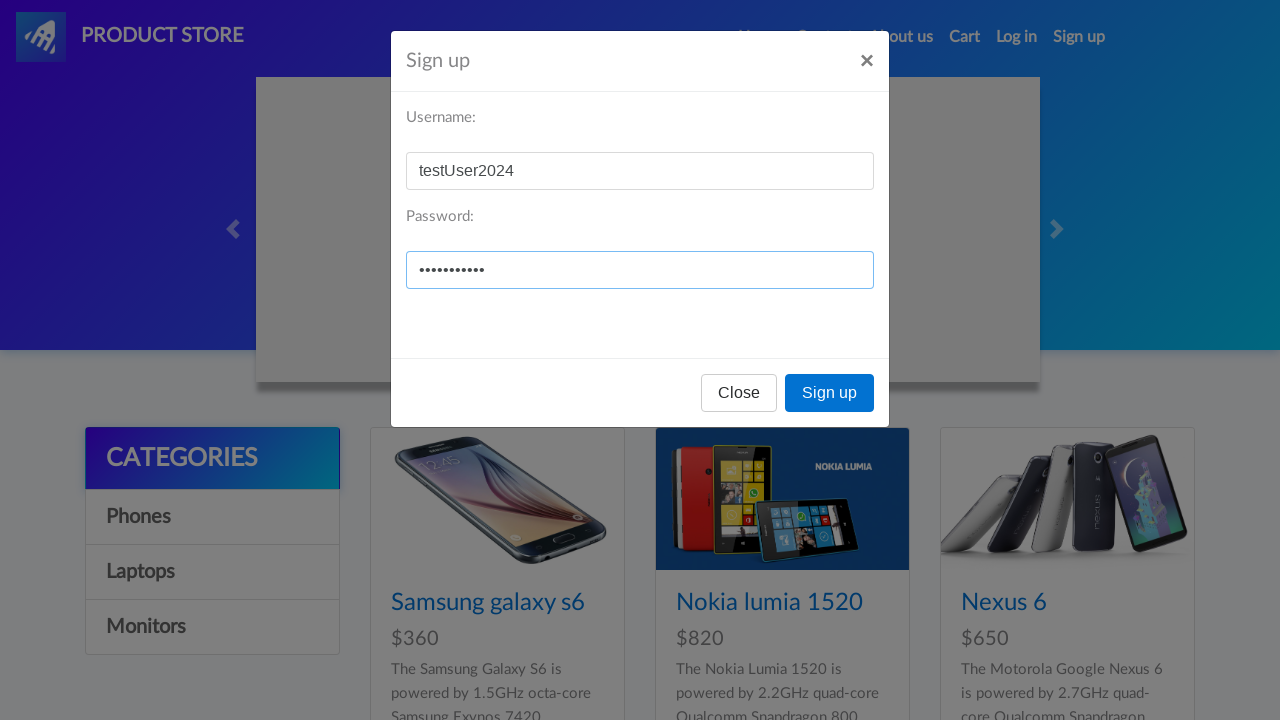

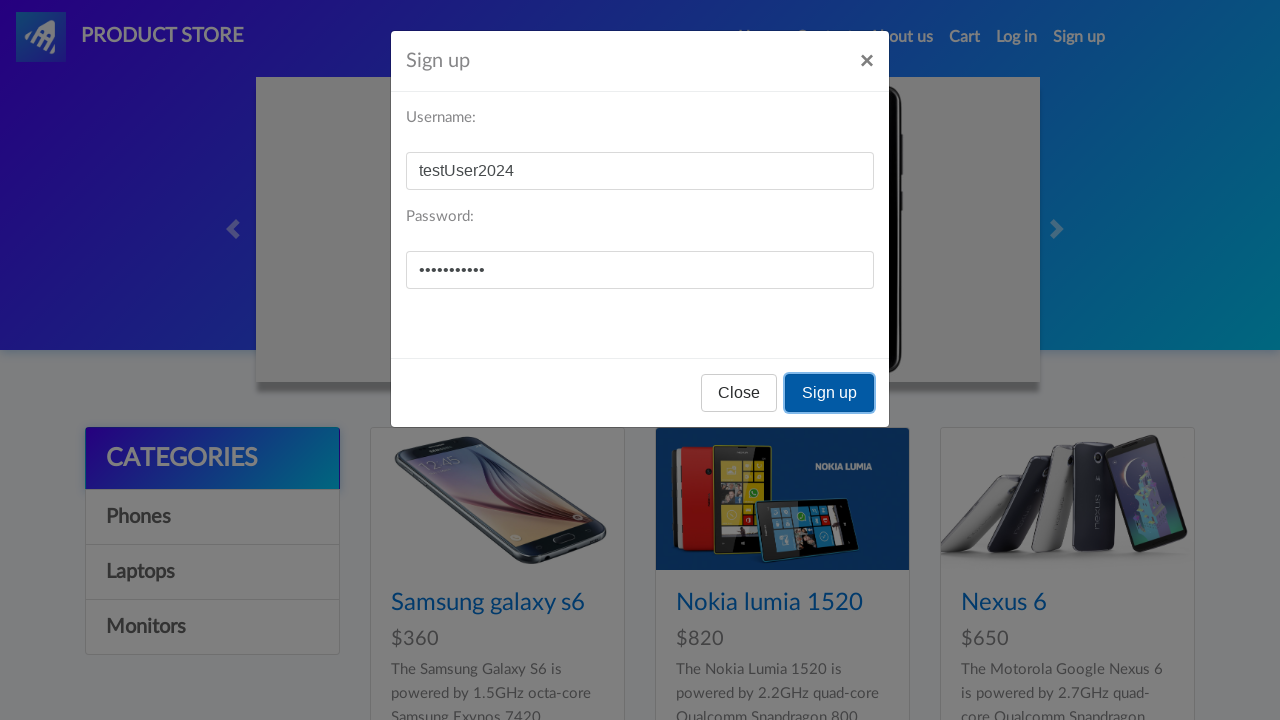